Tests navigation through the product landing page by clicking on Features, Images, How It Works, and Pricing sections and verifying content is visible

Starting URL: https://product-landing-page-abraham.netlify.app/

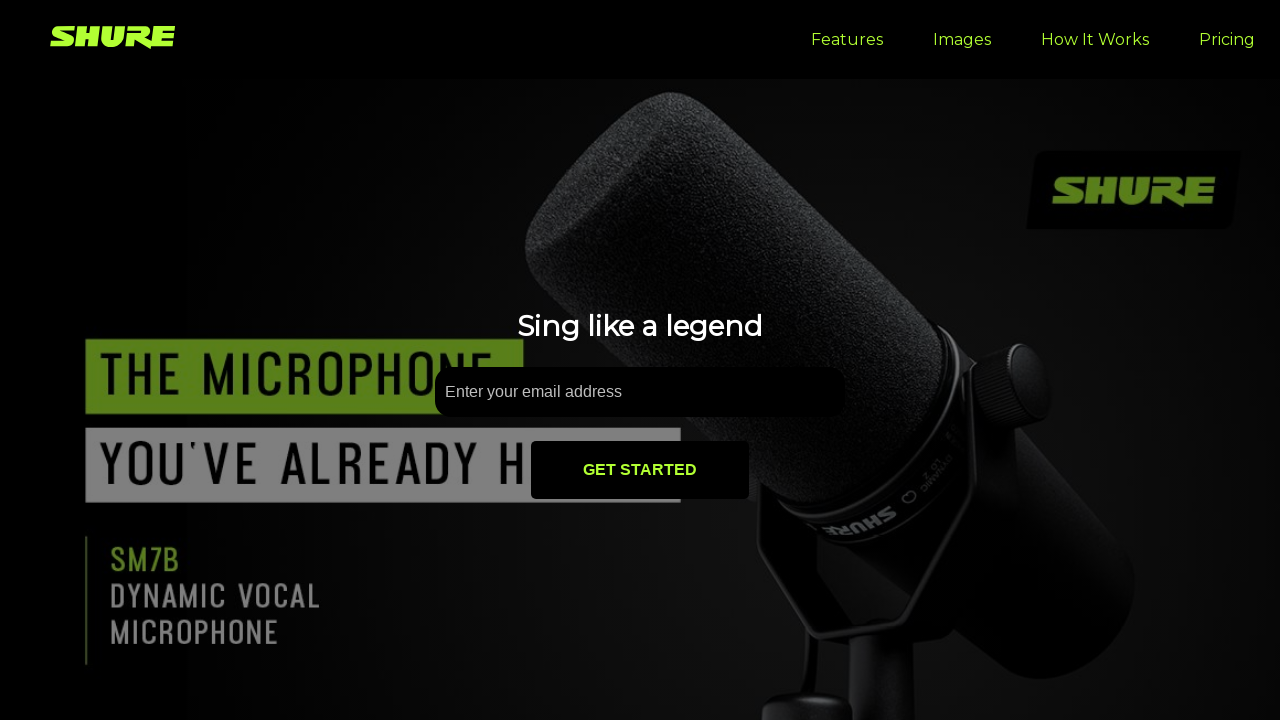

Clicked Features navigation link at (847, 40) on internal:role=link[name="Features"i]
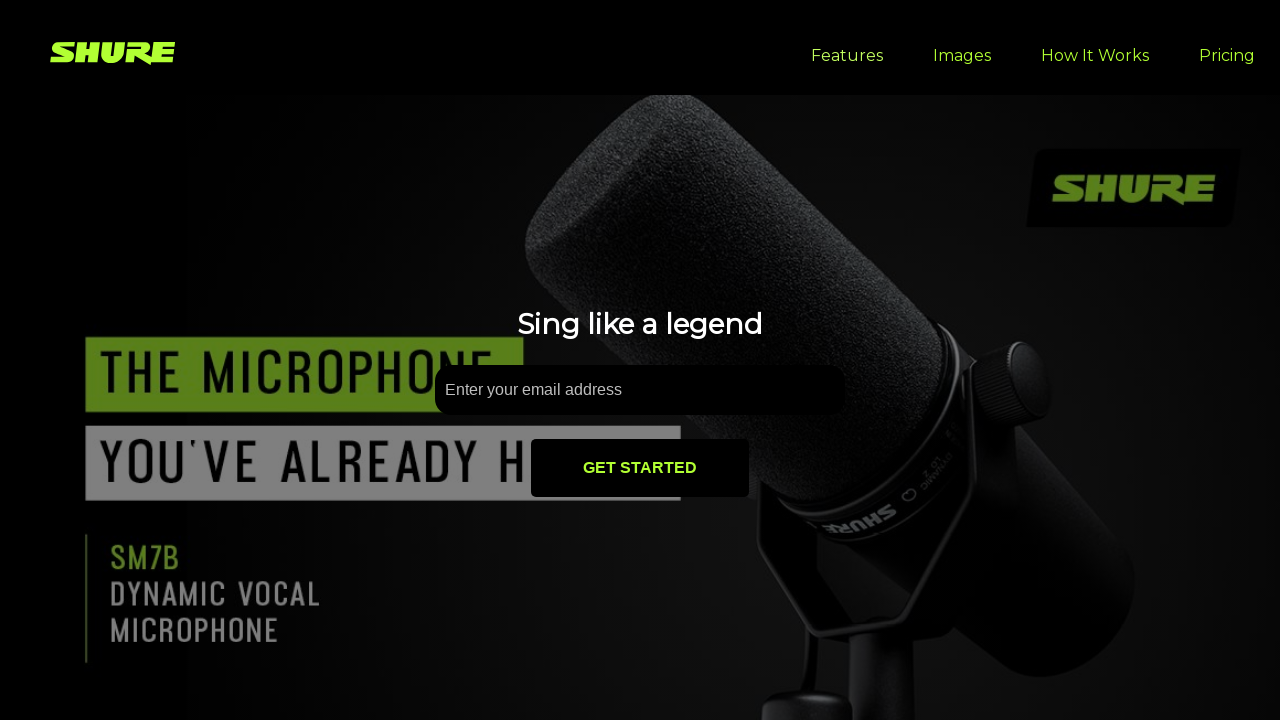

Features section loaded with 'Your Vocal MVP' heading visible
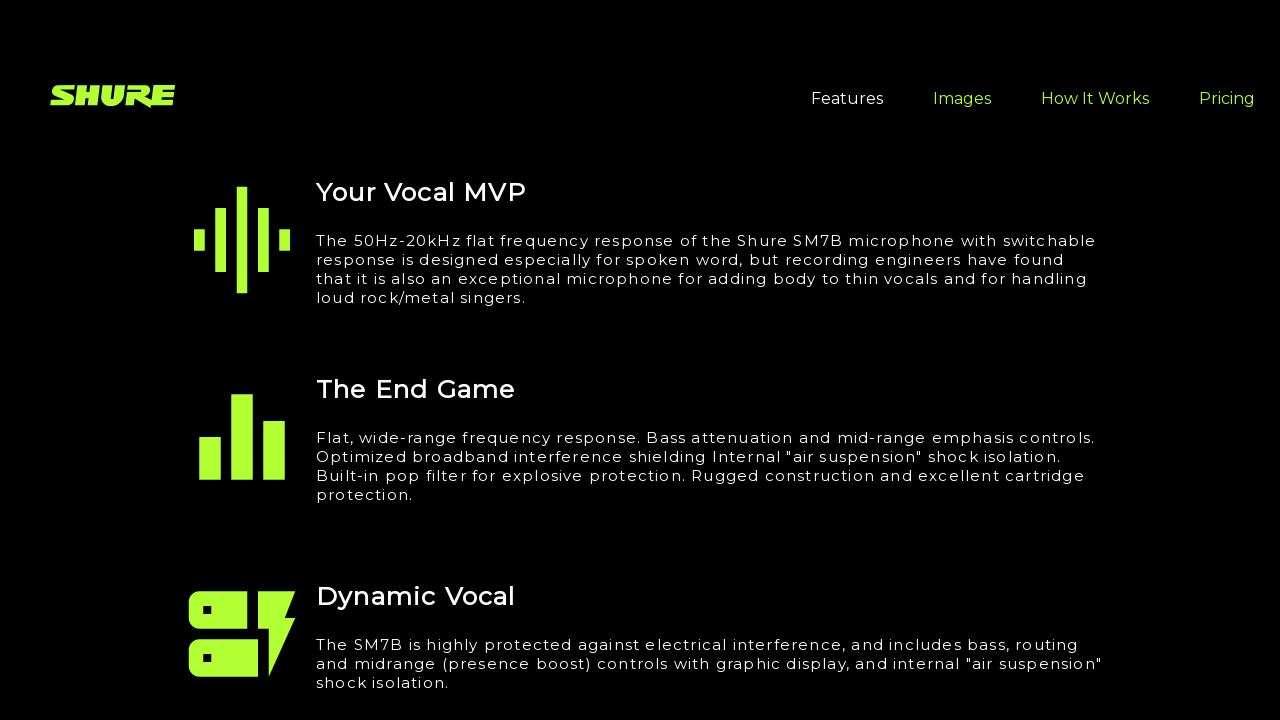

Clicked Images navigation link at (962, 40) on internal:role=link[name="Images"i]
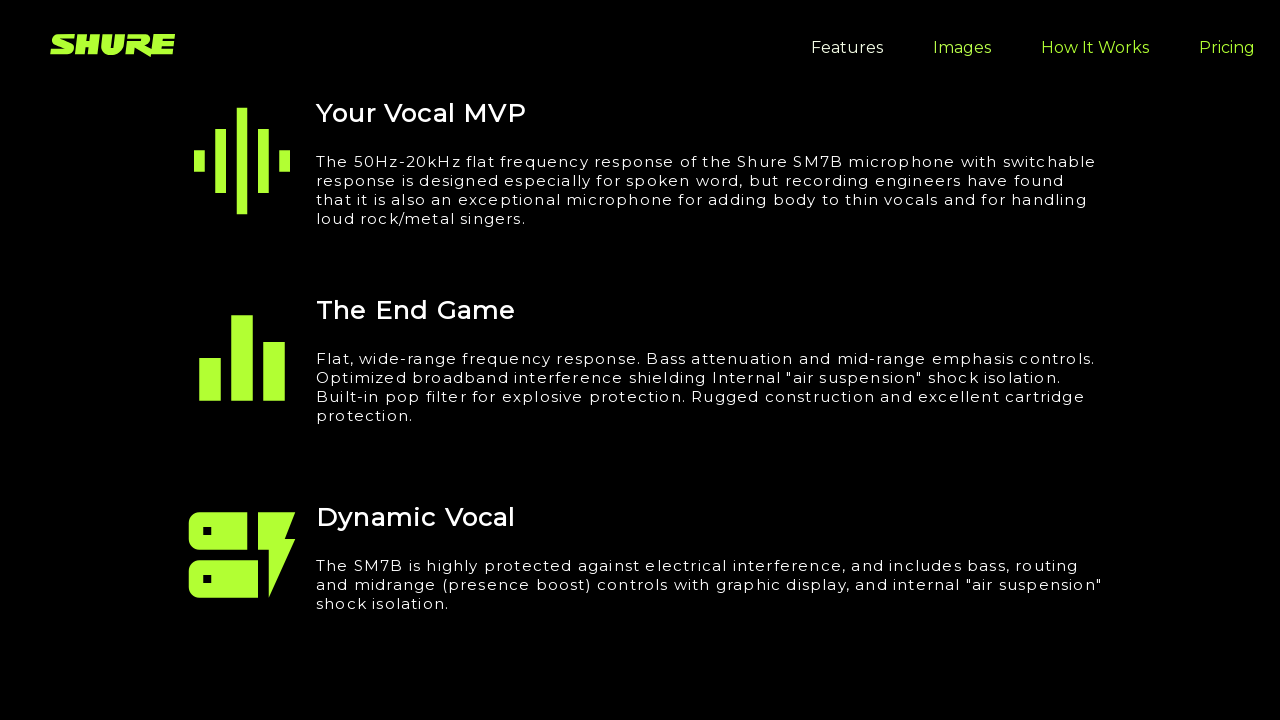

Images section loaded with 'How Vocals Should Sound' image visible
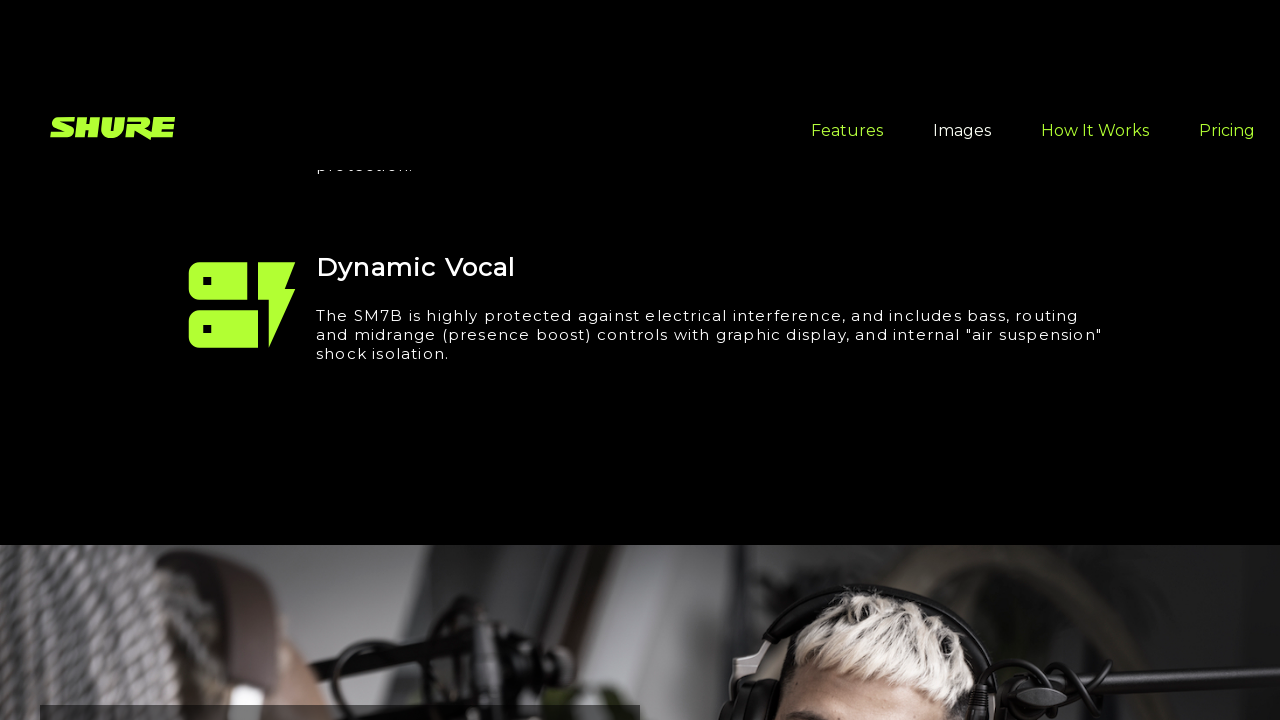

Clicked How It Works navigation link at (1095, 40) on internal:role=link[name="How It Works"i]
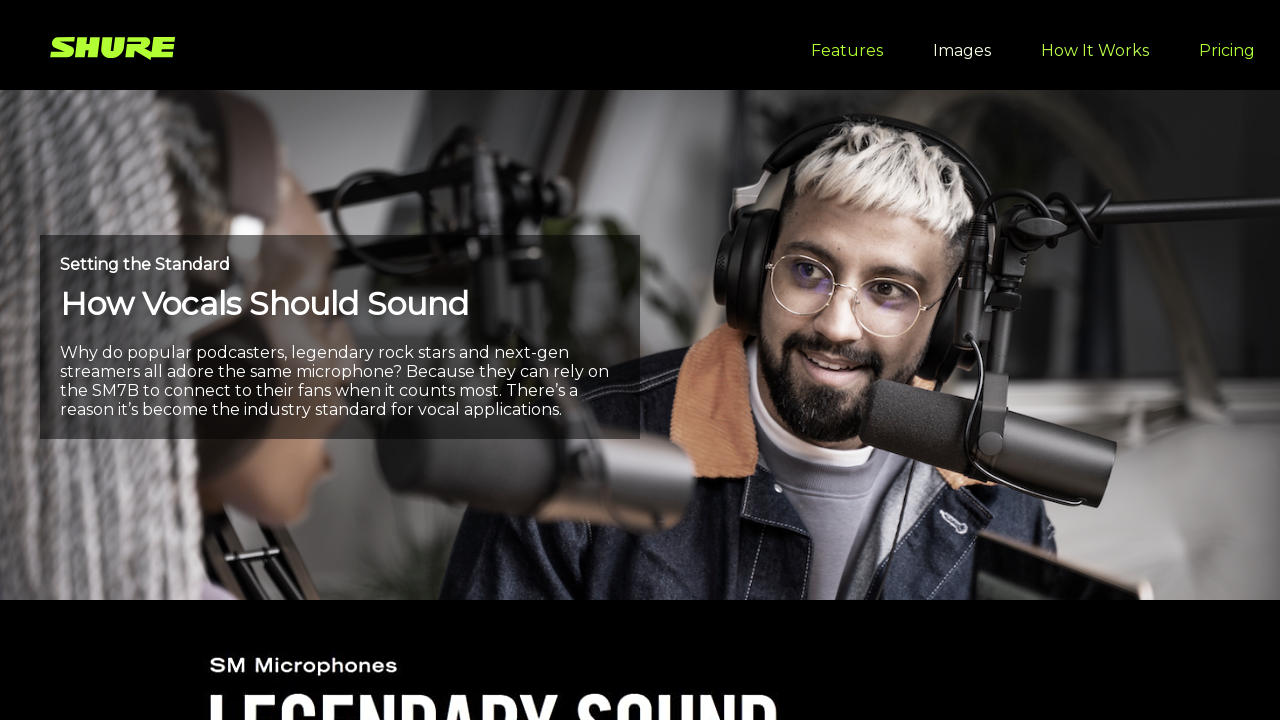

How It Works section loaded with YouTube video thumbnail visible
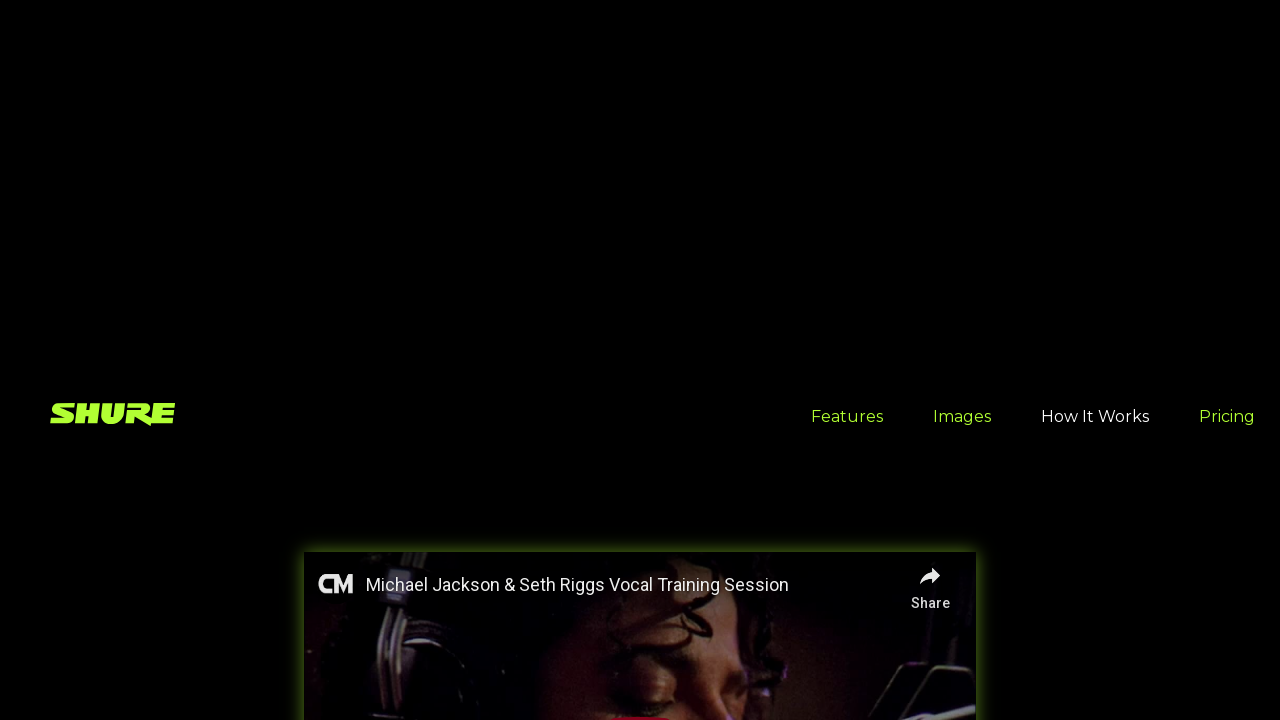

Clicked Pricing navigation link at (1227, 40) on internal:role=link[name="Pricing"i]
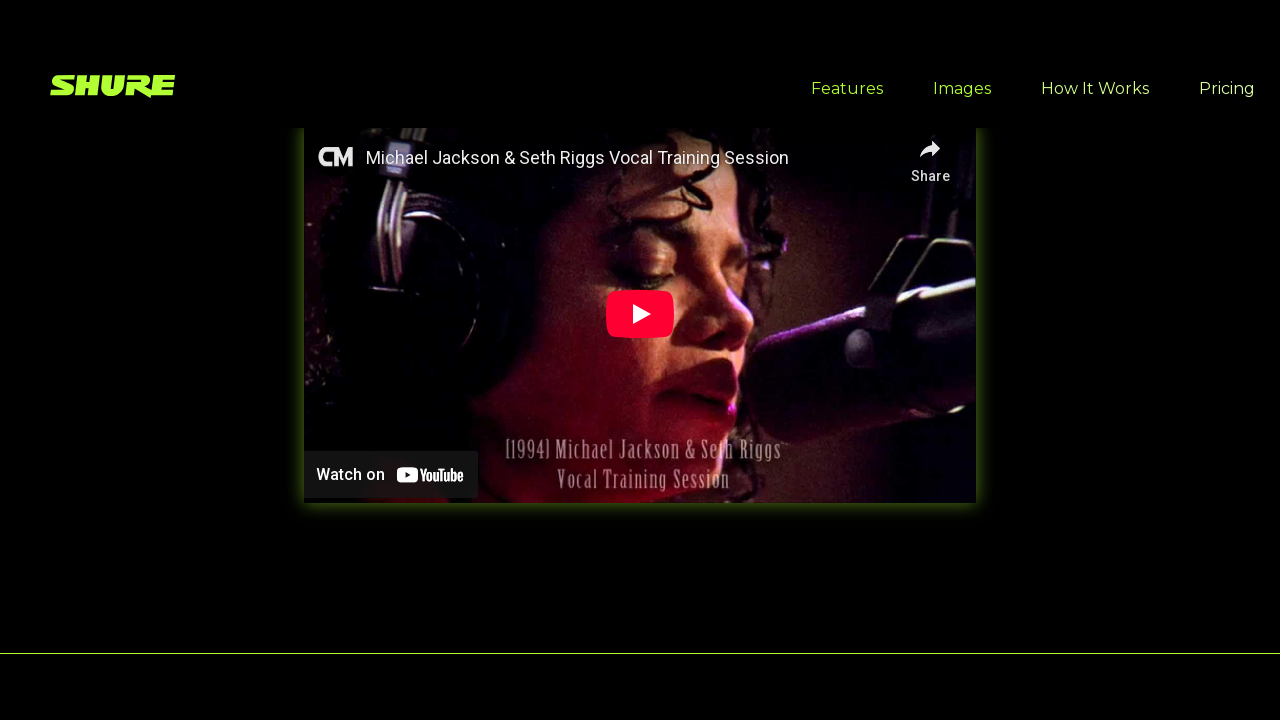

Pricing section loaded with price $384.99 visible
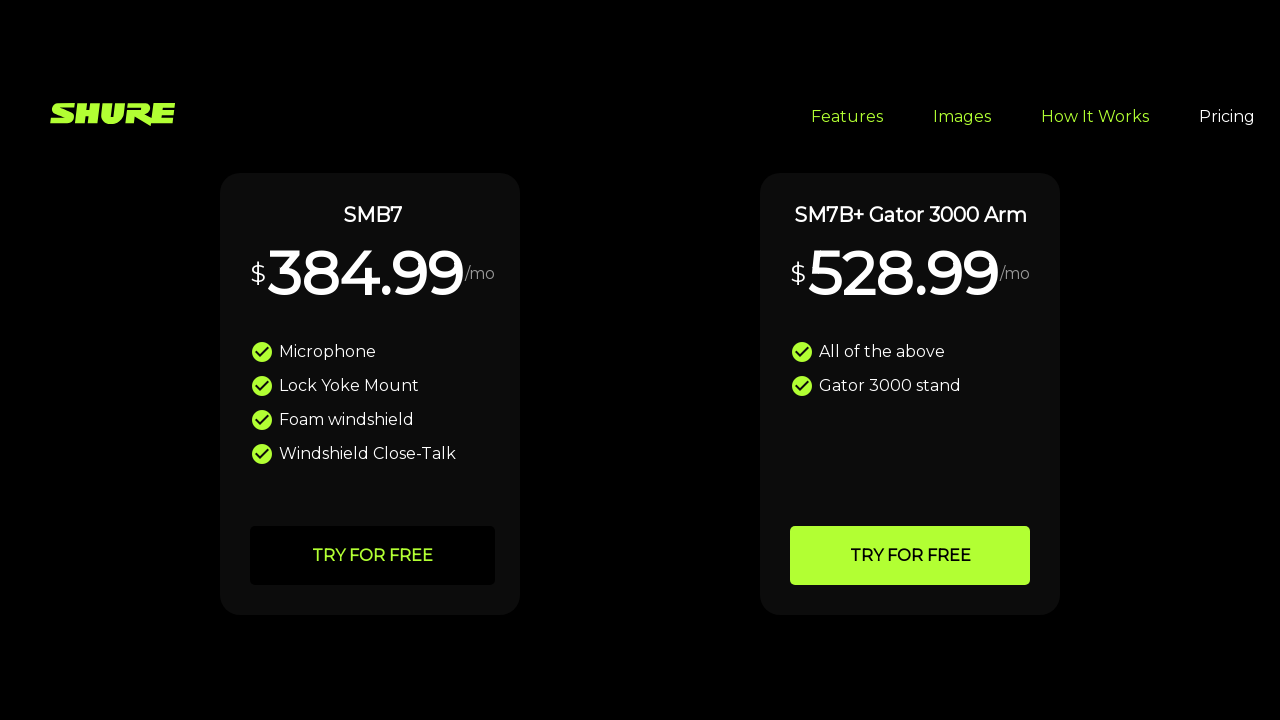

Verified second pricing option $528.99 is visible
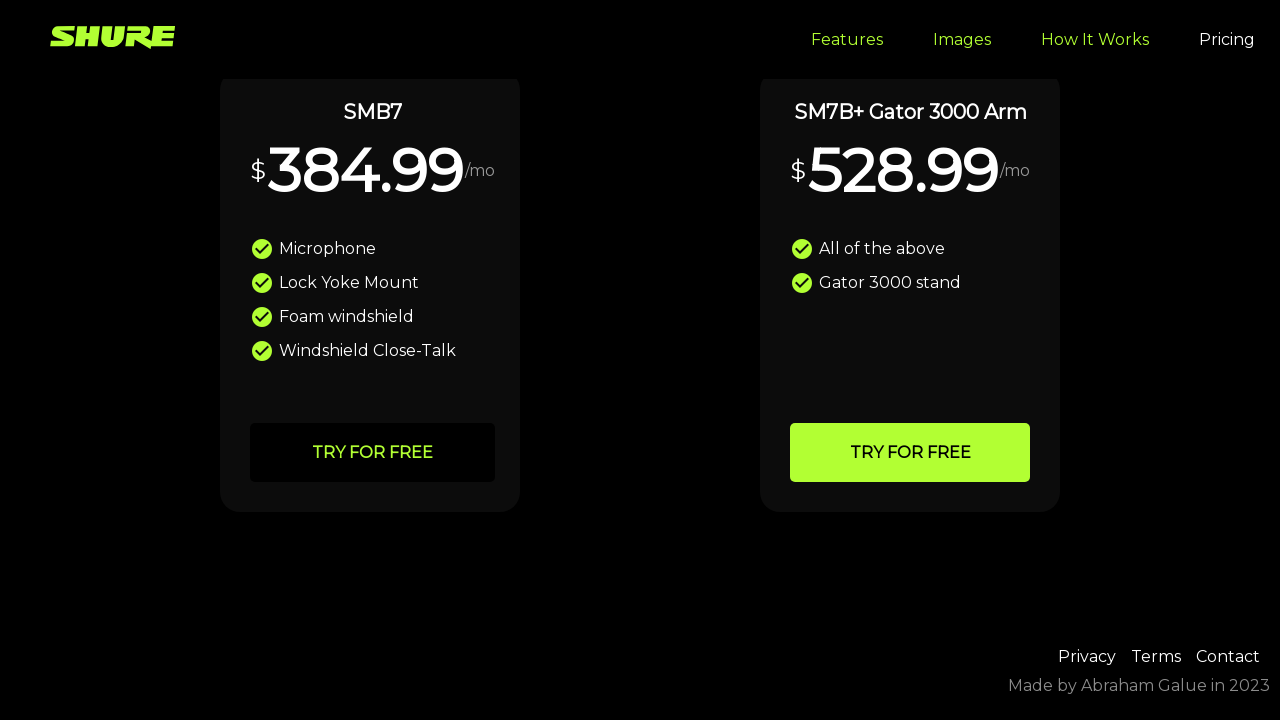

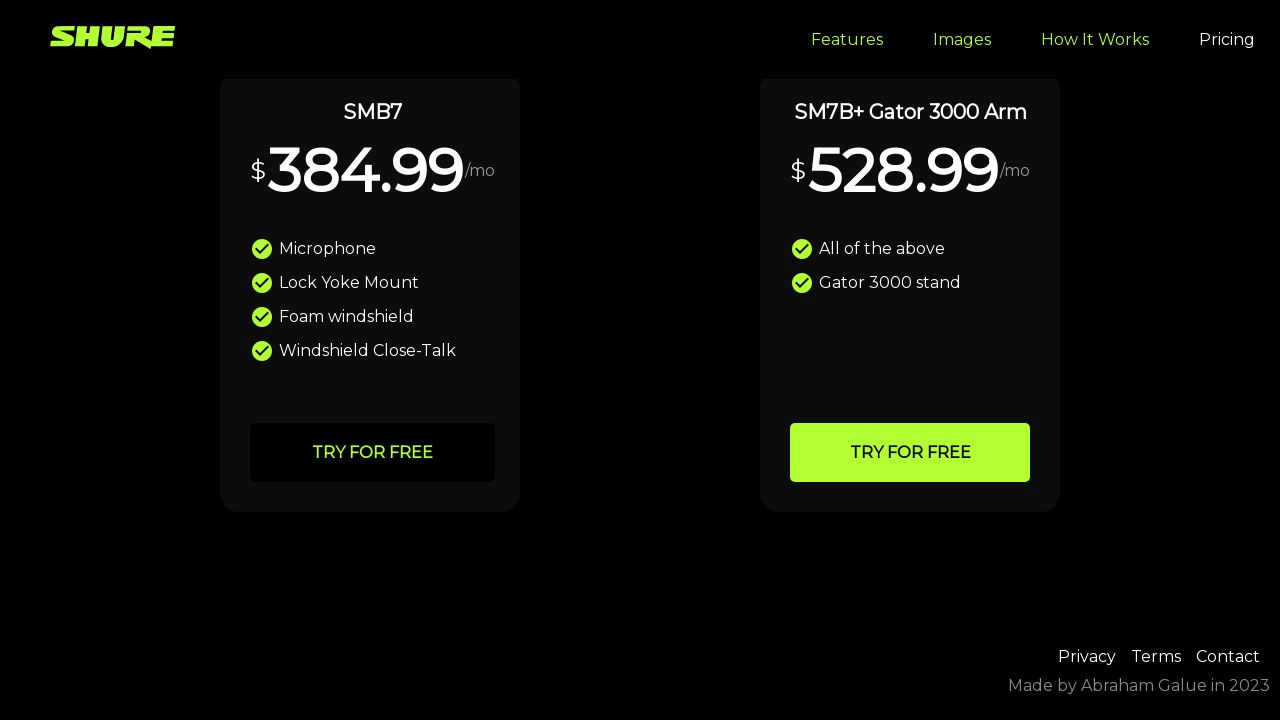